Navigates to iLovePDF's PDF to Word converter page and clicks the file selection button to initiate file upload

Starting URL: https://www.ilovepdf.com/pdf_to_word

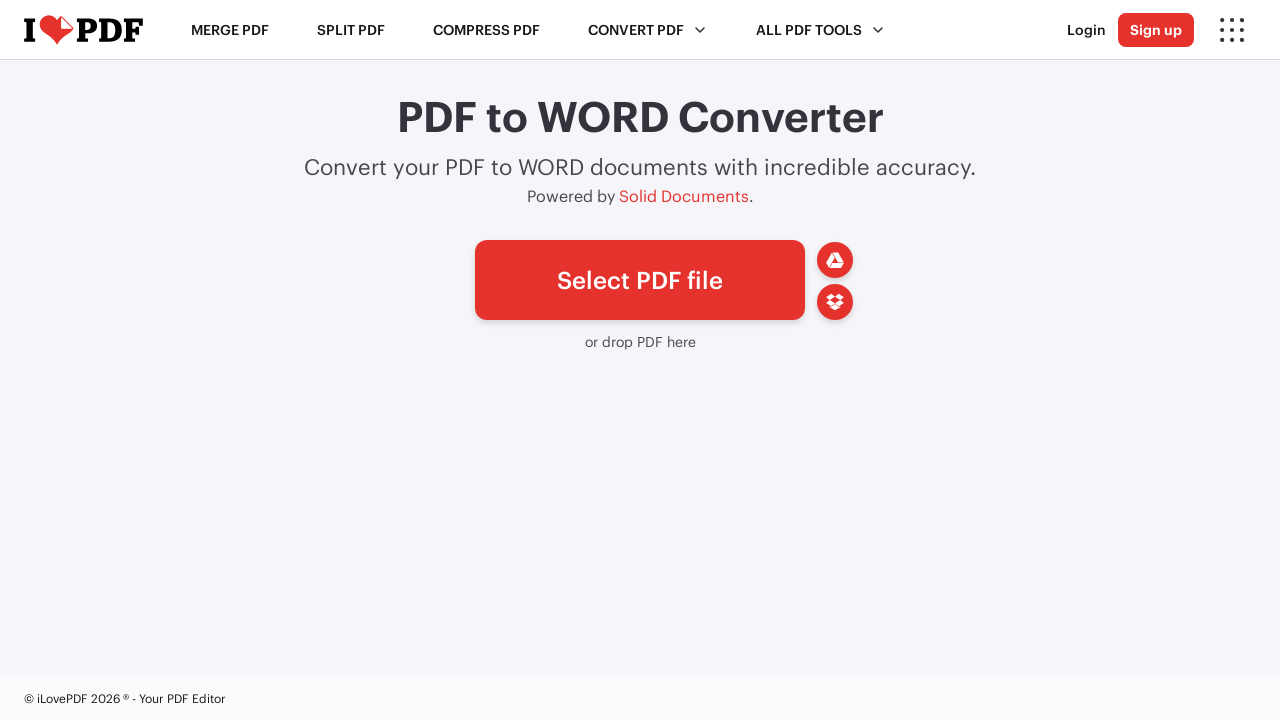

Waited for file selection button to load on PDF to Word converter page
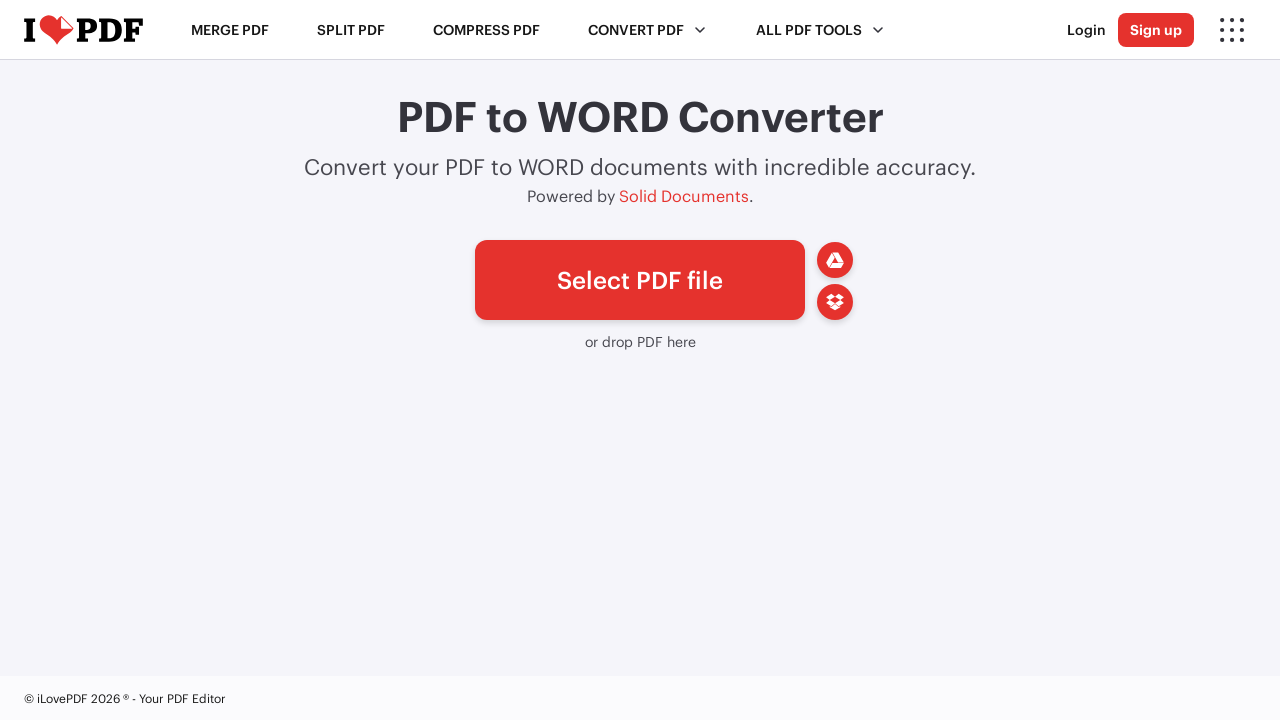

Clicked file selection button to initiate file upload at (640, 280) on #pickfiles
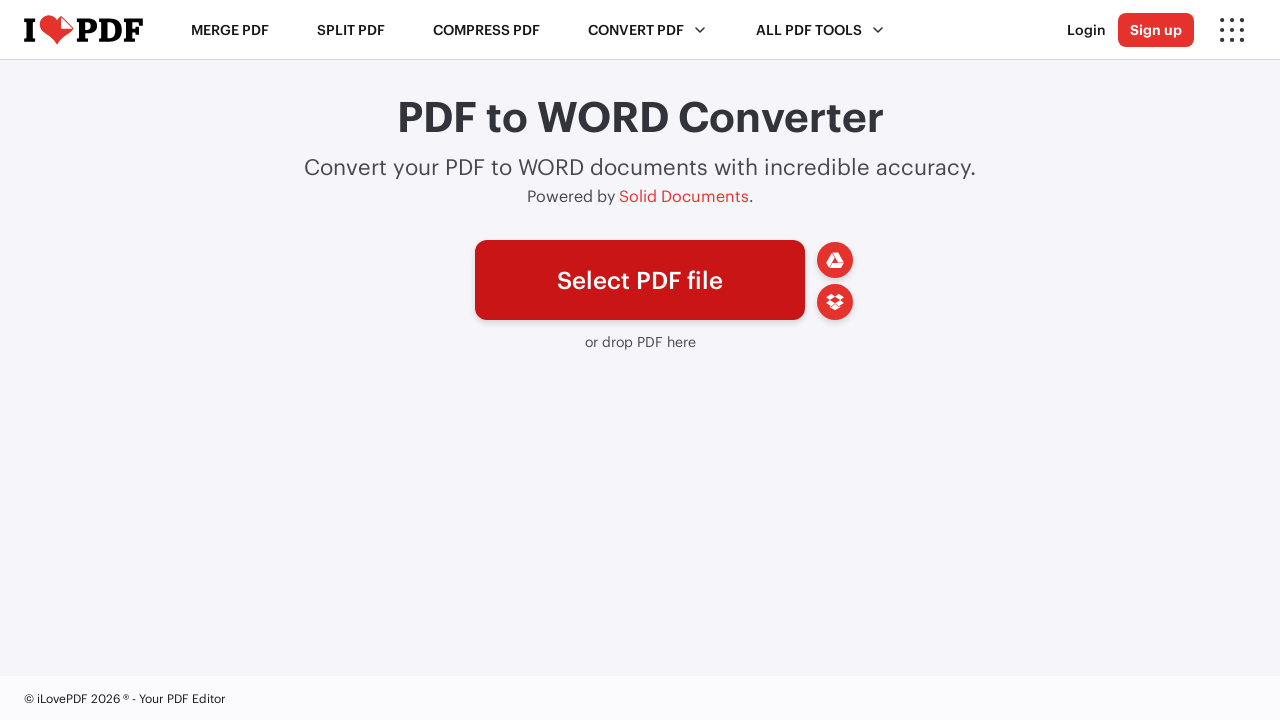

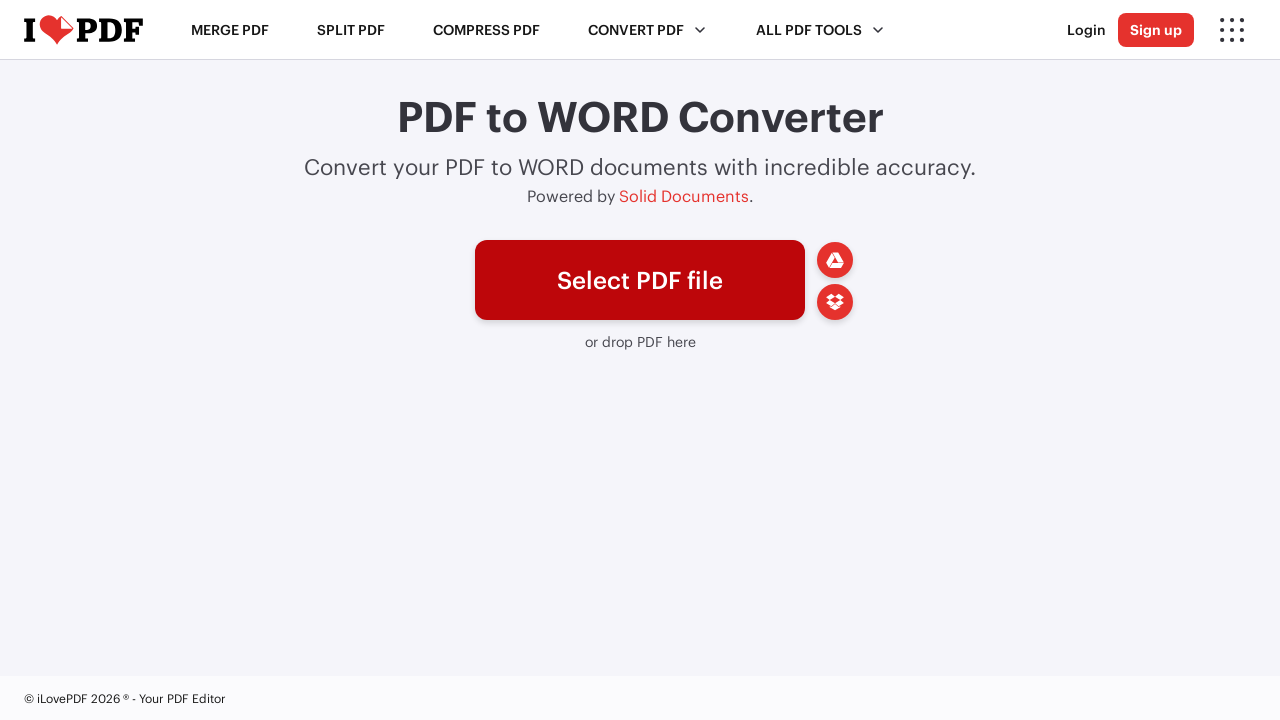